Tests an e-commerce checkout flow by adding multiple products to cart, proceeding to checkout, and applying a promo code

Starting URL: https://rahulshettyacademy.com/seleniumPractise/

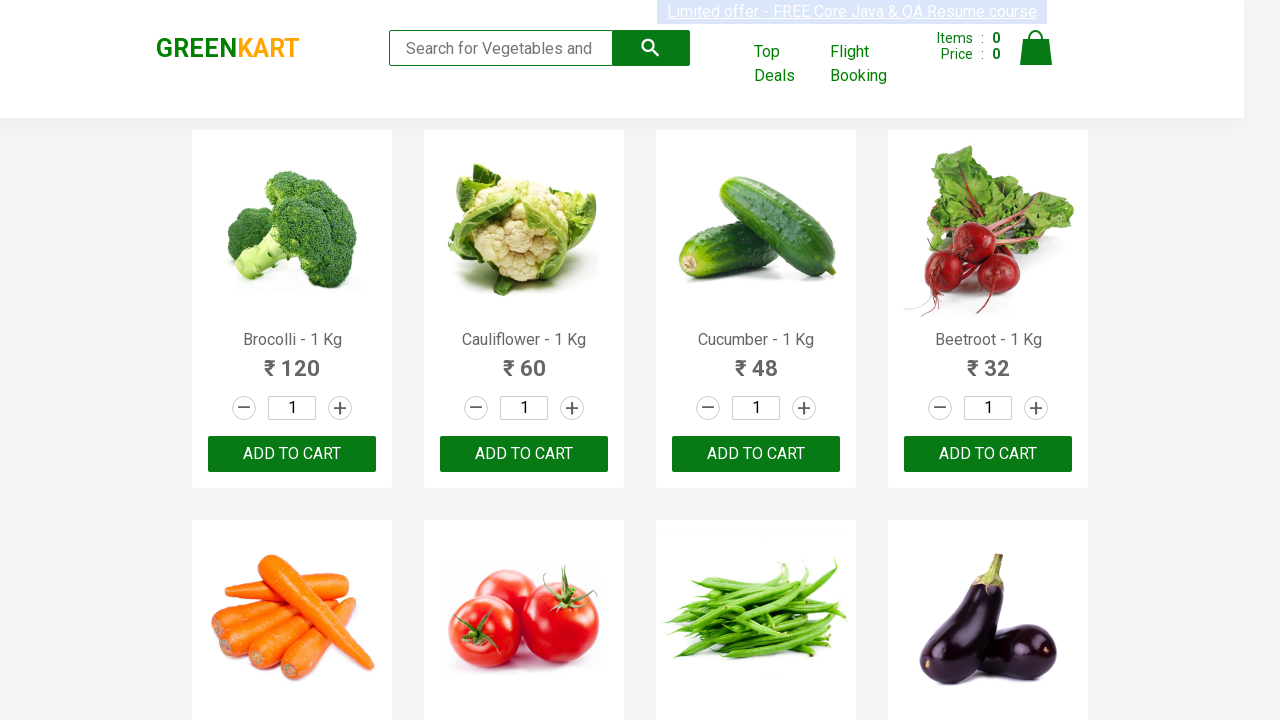

Waited for product list to load
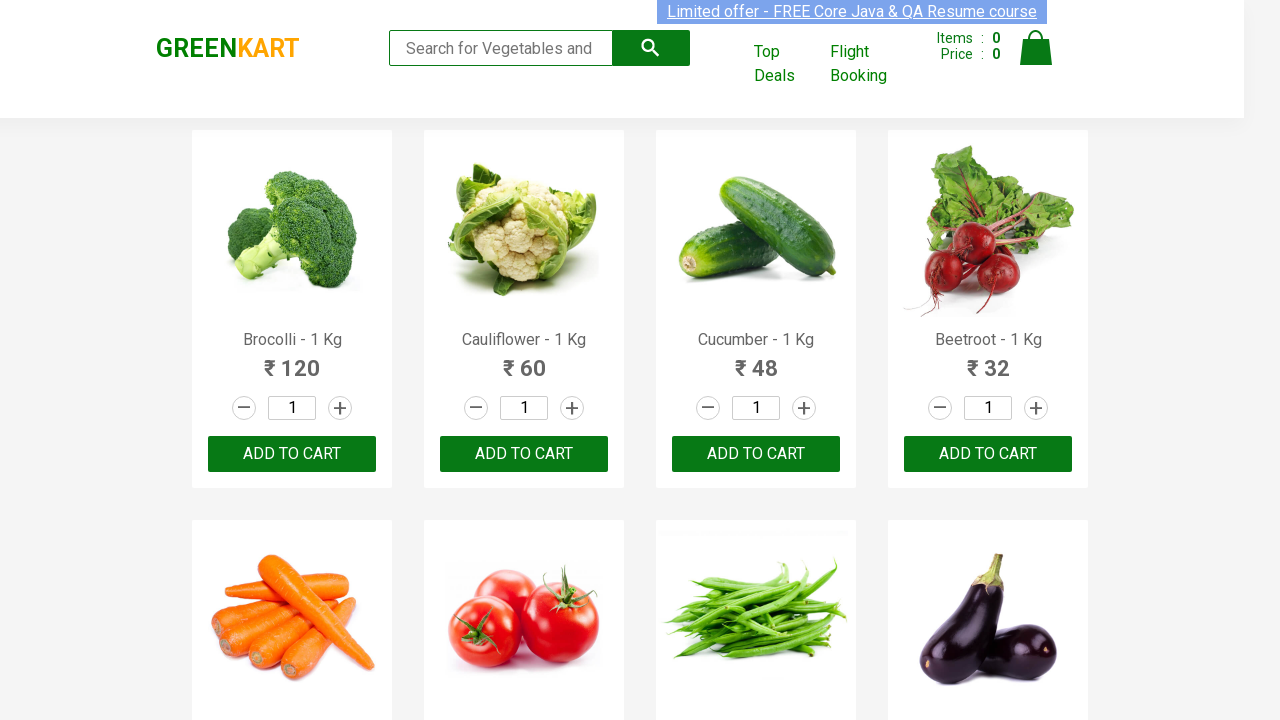

Retrieved all product names from page
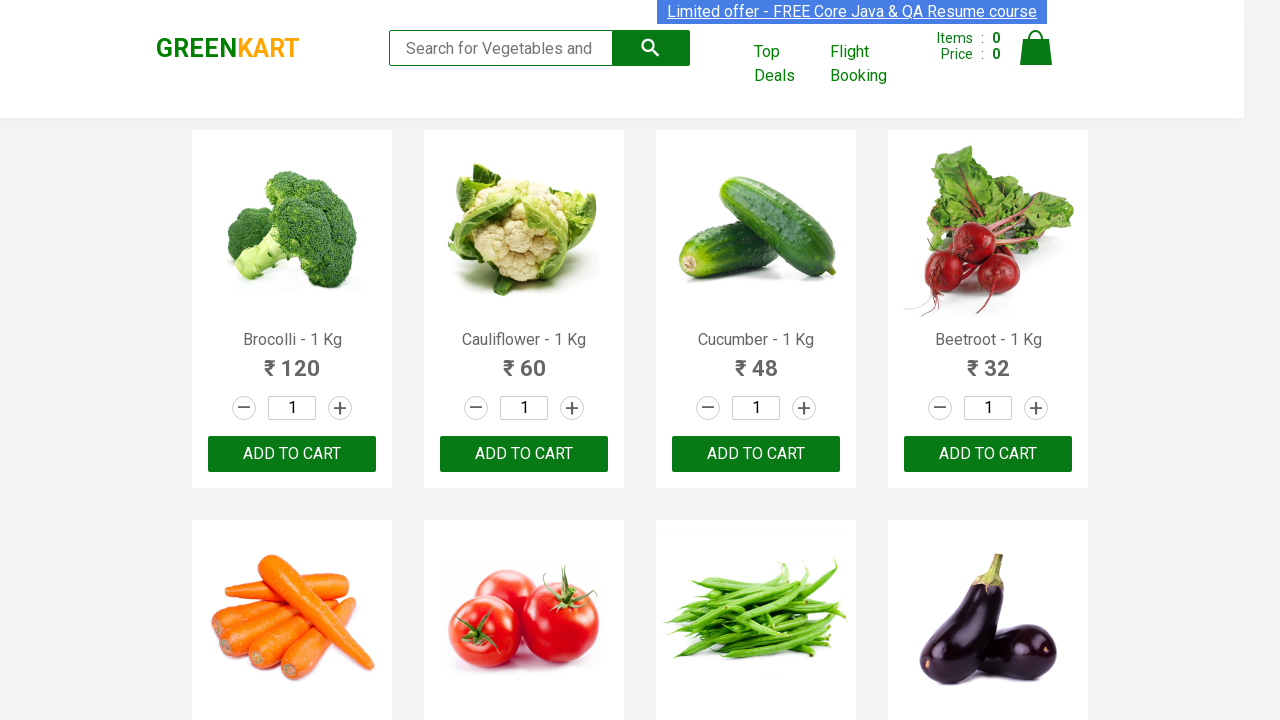

Retrieved all add to cart buttons
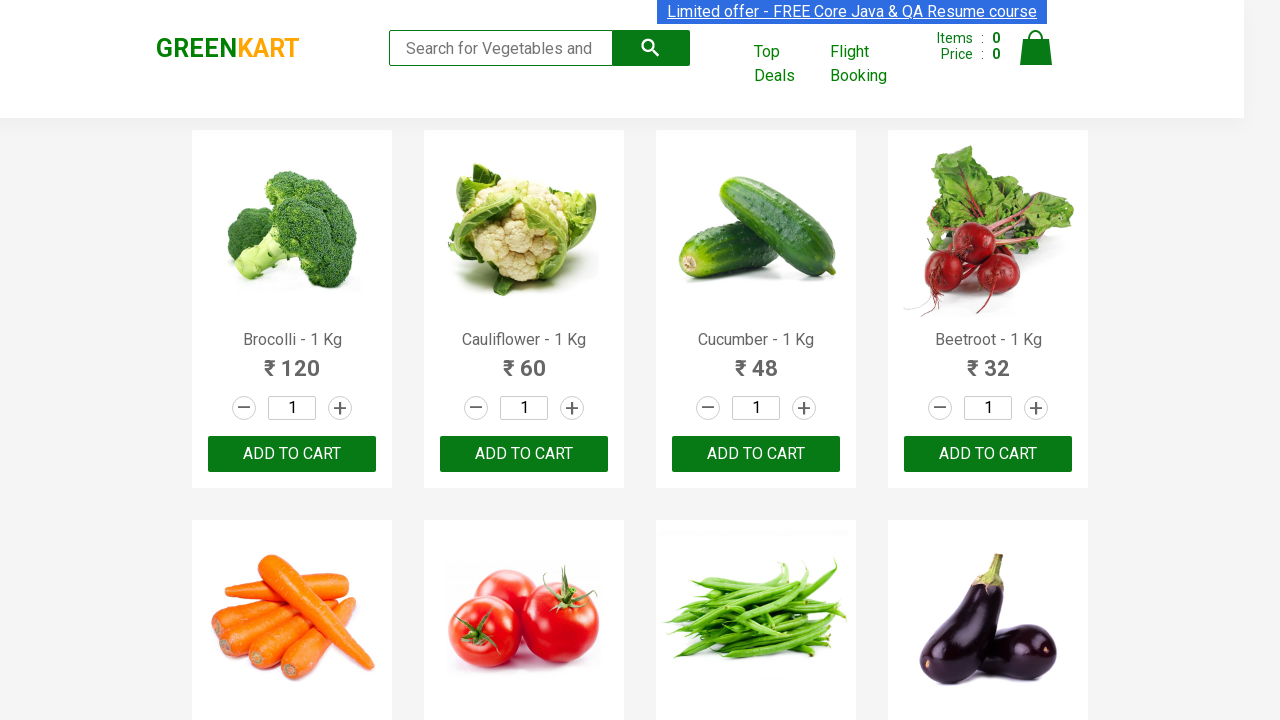

Added 'Brocolli' to cart at (292, 454) on xpath=//div[@class='product-action']/button >> nth=0
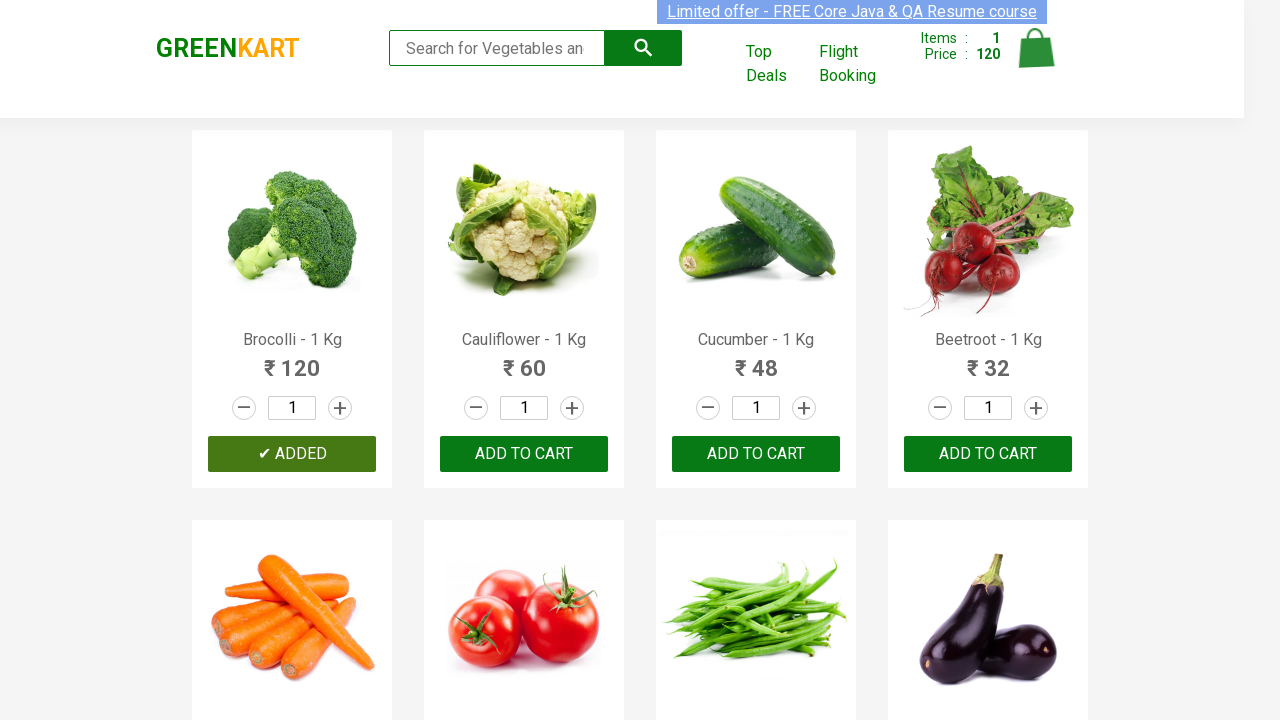

Added 'Cucumber' to cart at (756, 454) on xpath=//div[@class='product-action']/button >> nth=2
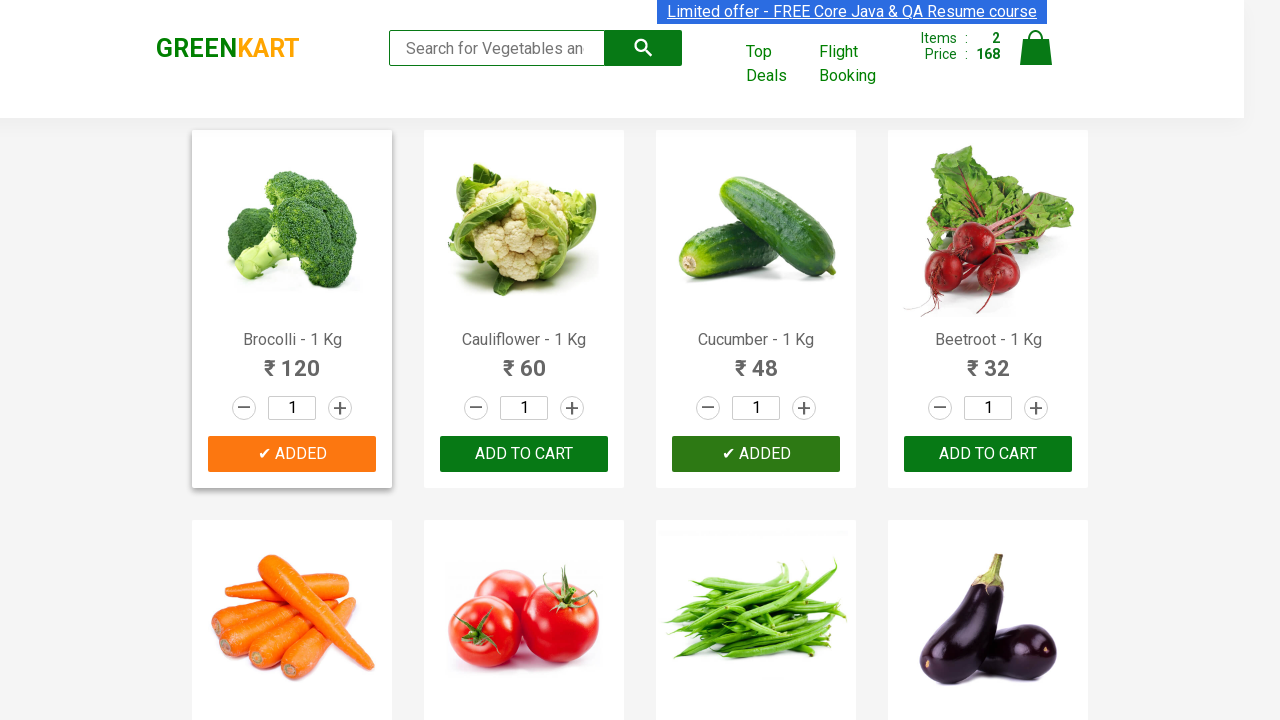

Added 'Beetroot' to cart at (988, 454) on xpath=//div[@class='product-action']/button >> nth=3
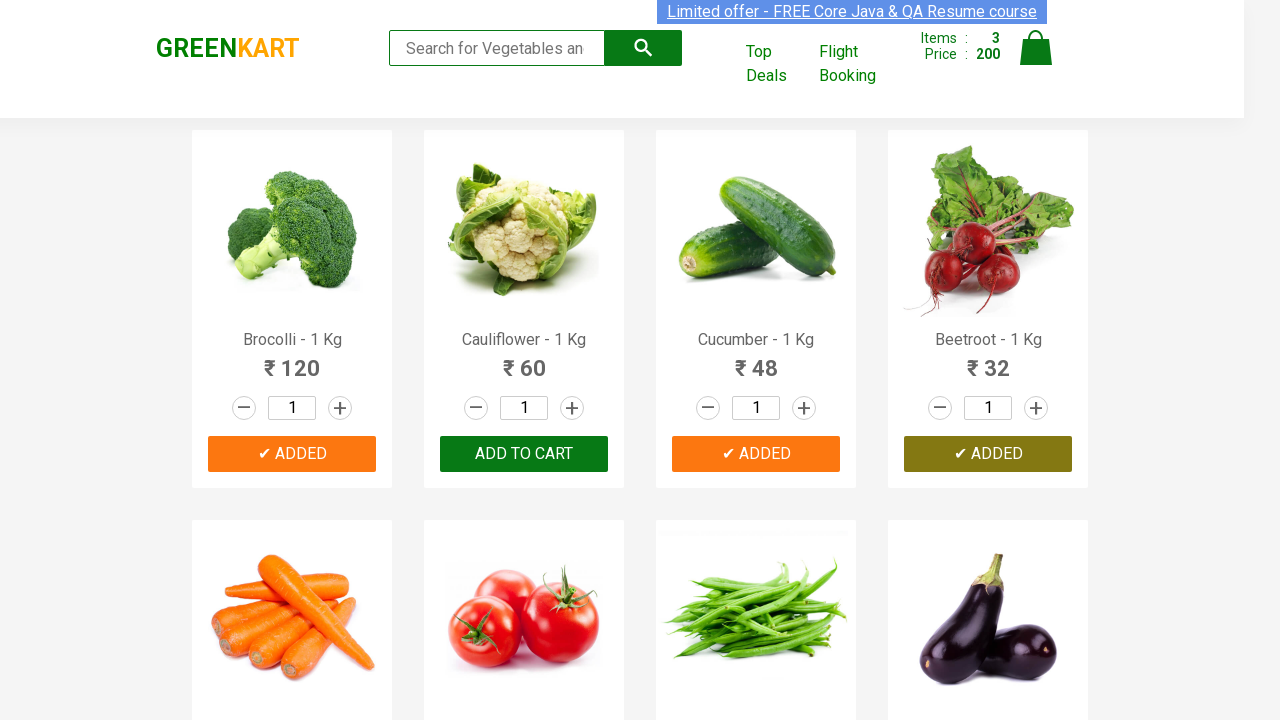

Clicked on cart icon to view cart at (1036, 48) on img[alt='Cart']
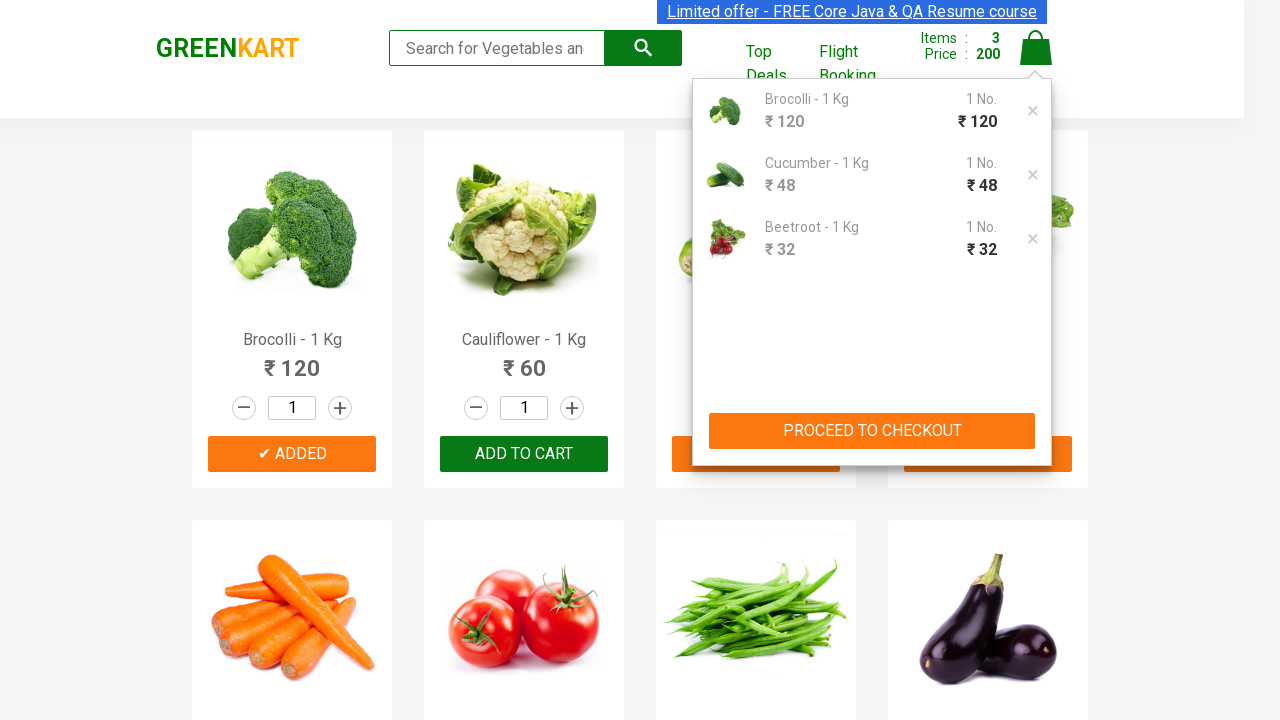

Clicked proceed to checkout button at (872, 431) on xpath=//button[contains(text(),'PROCEED TO CHECKOUT')]
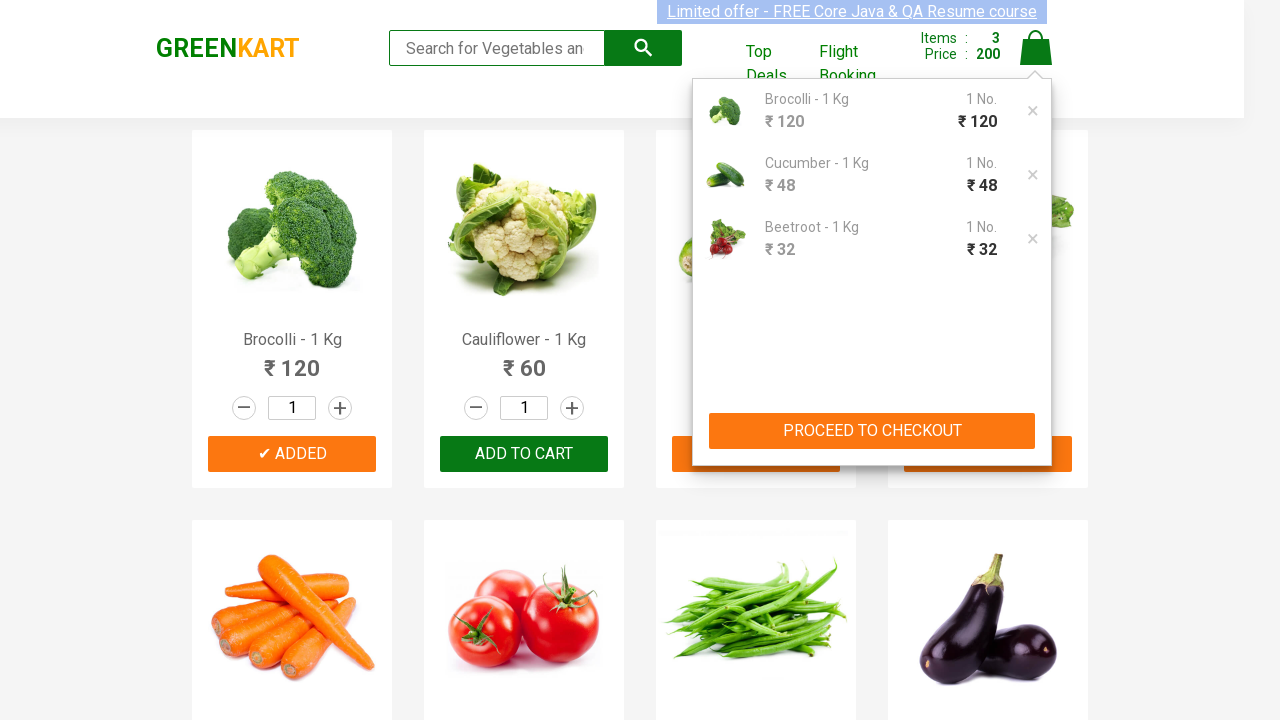

Waited for promo code input field to load
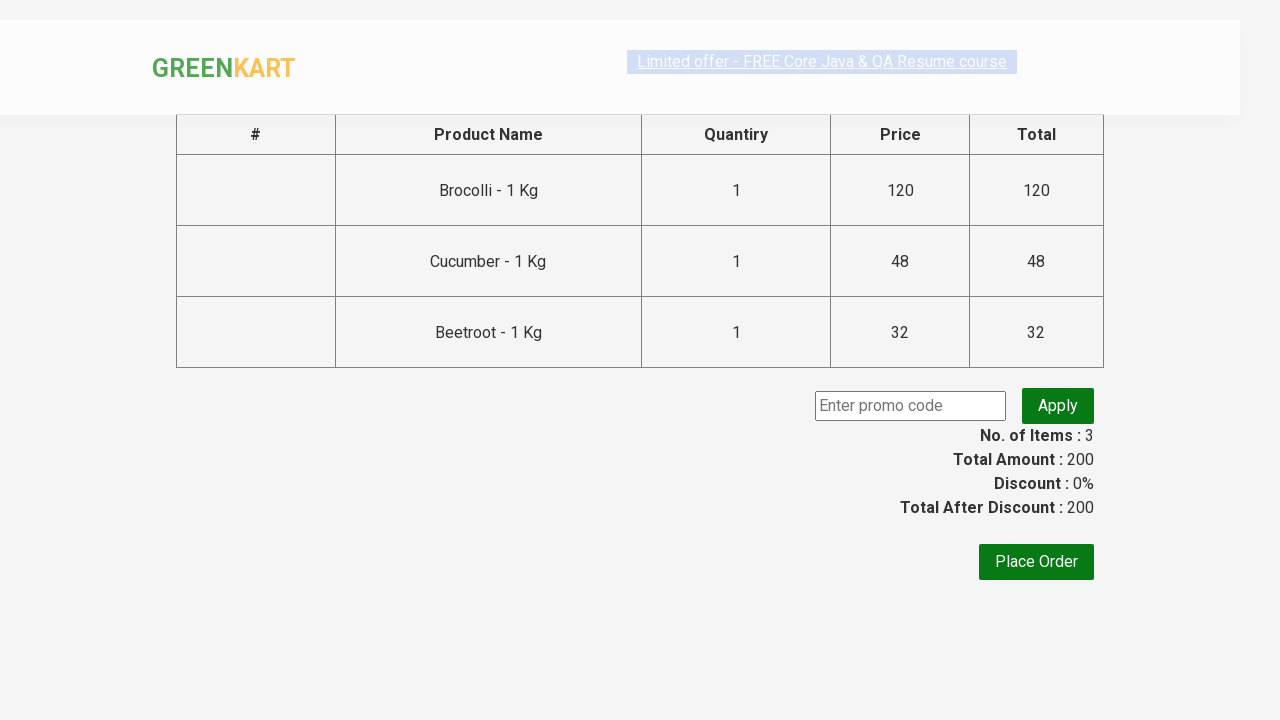

Entered promo code 'rahulshettyacademy' on input.promoCode
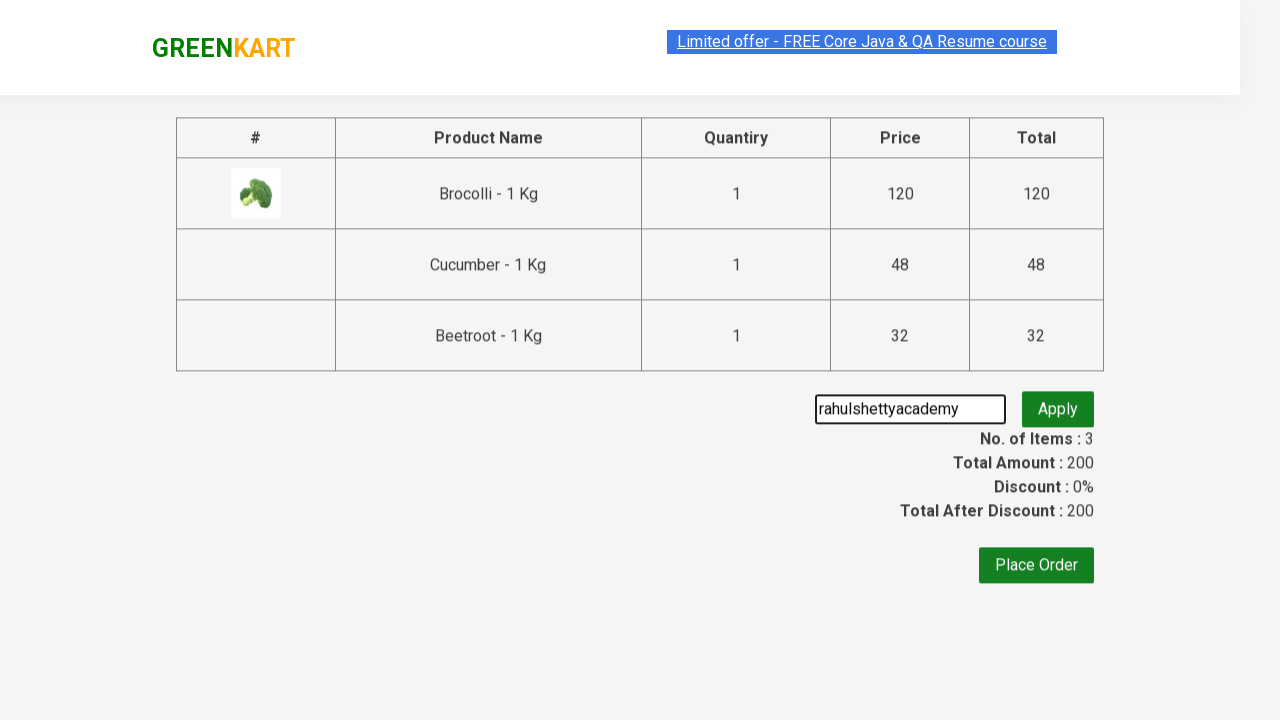

Clicked apply promo code button at (1058, 406) on button.promoBtn
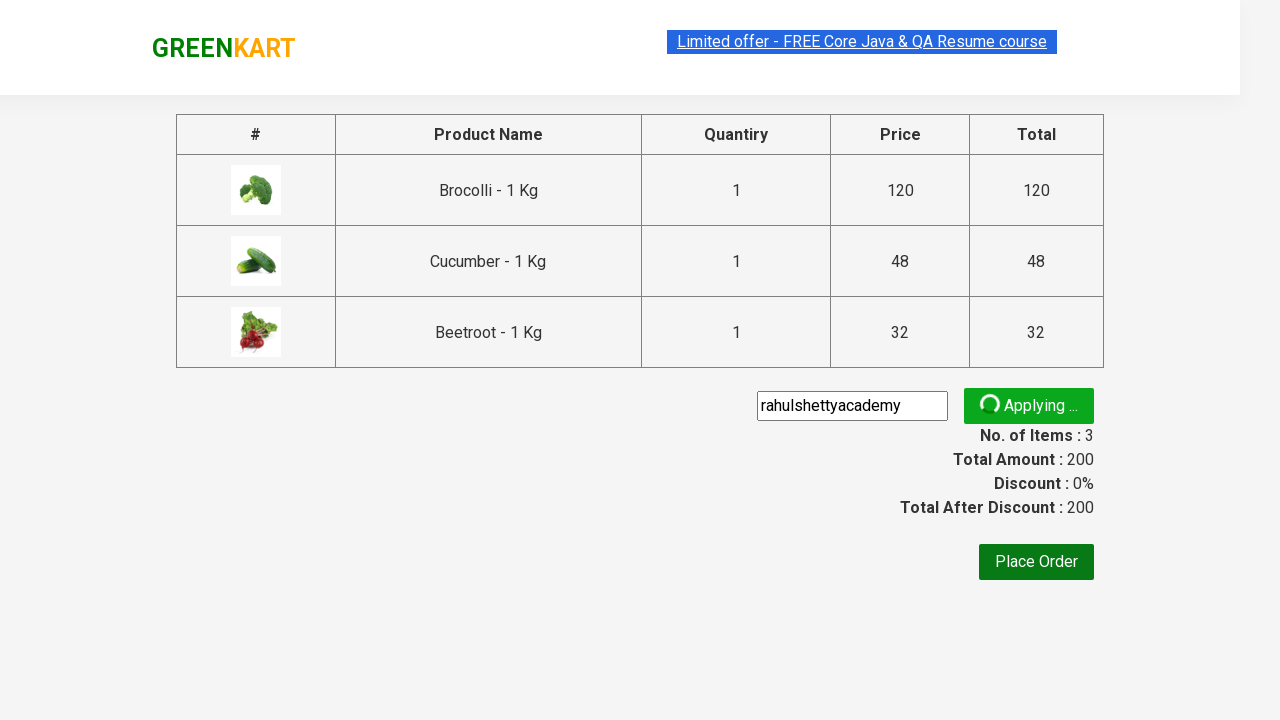

Promo code validation message appeared
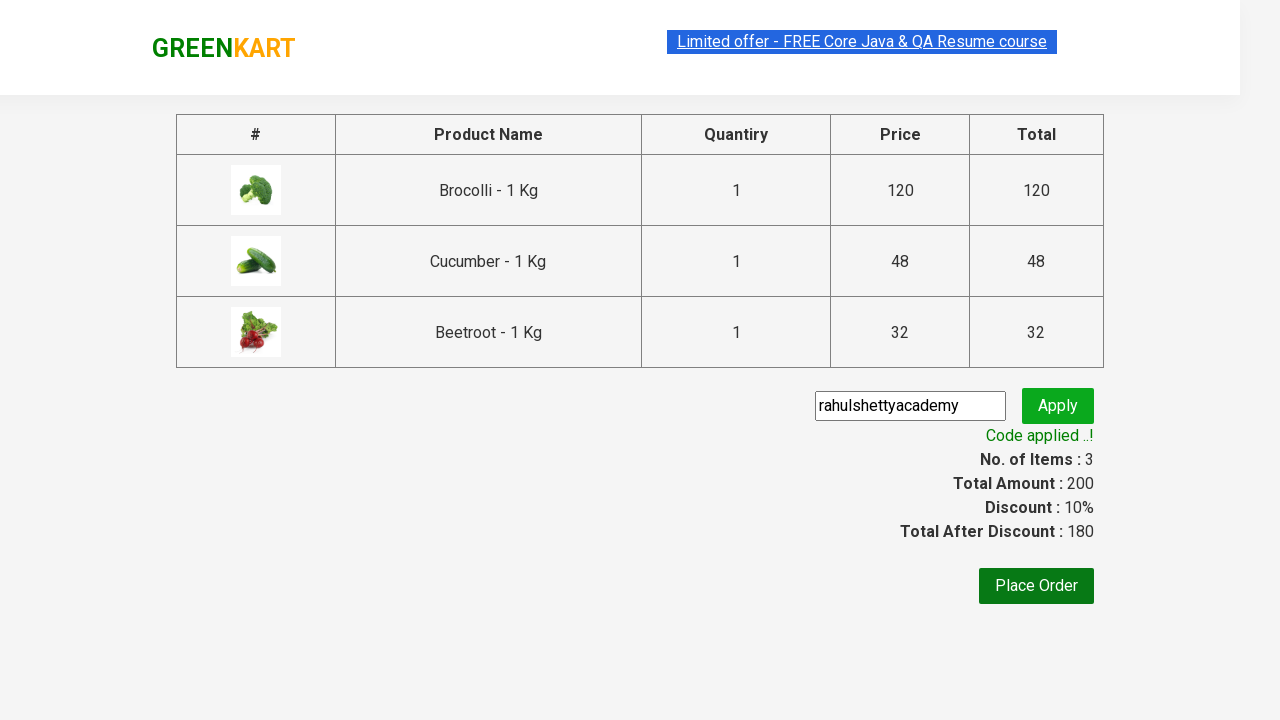

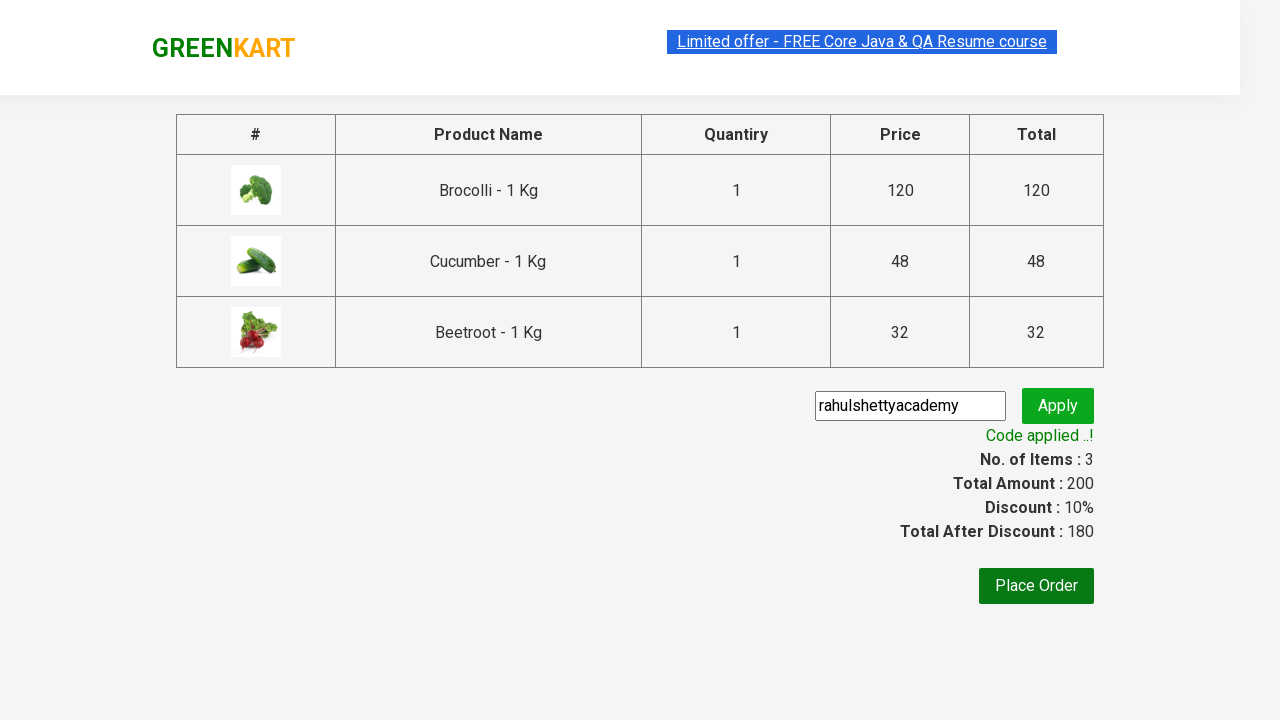